Tests filtering to display only completed todo items

Starting URL: https://demo.playwright.dev/todomvc

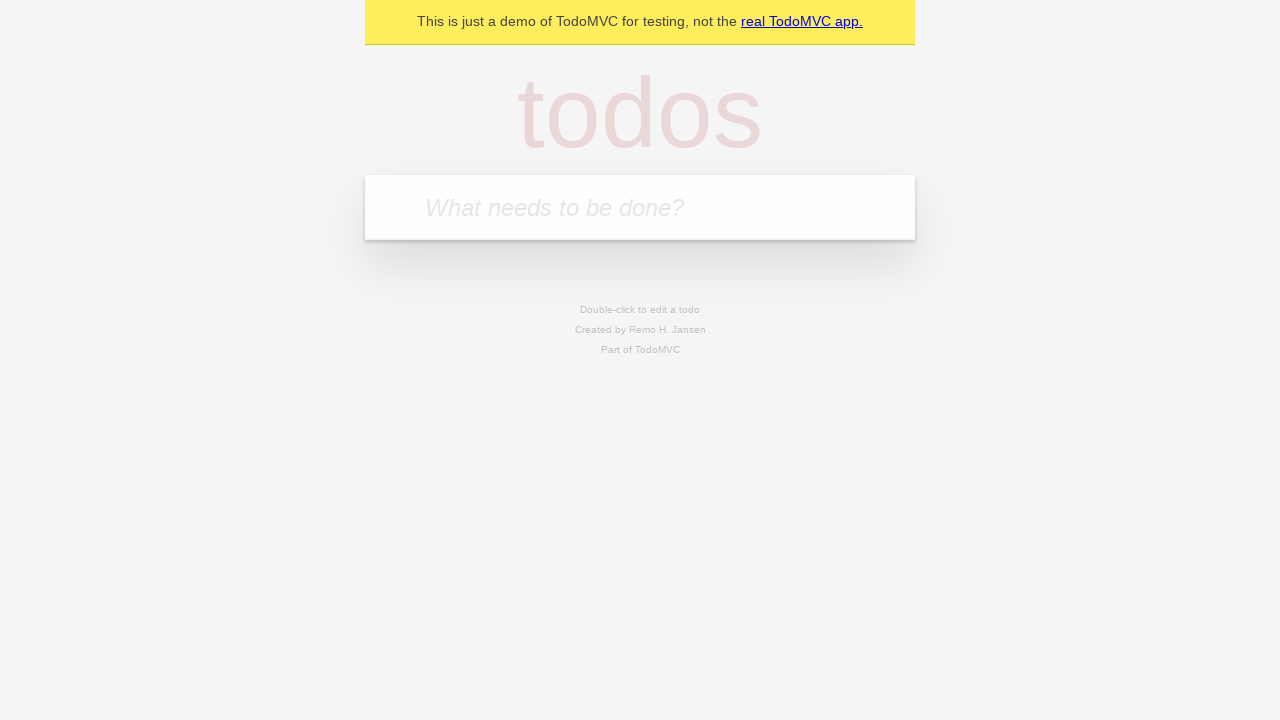

Filled todo input with 'buy some cheese' on internal:attr=[placeholder="What needs to be done?"i]
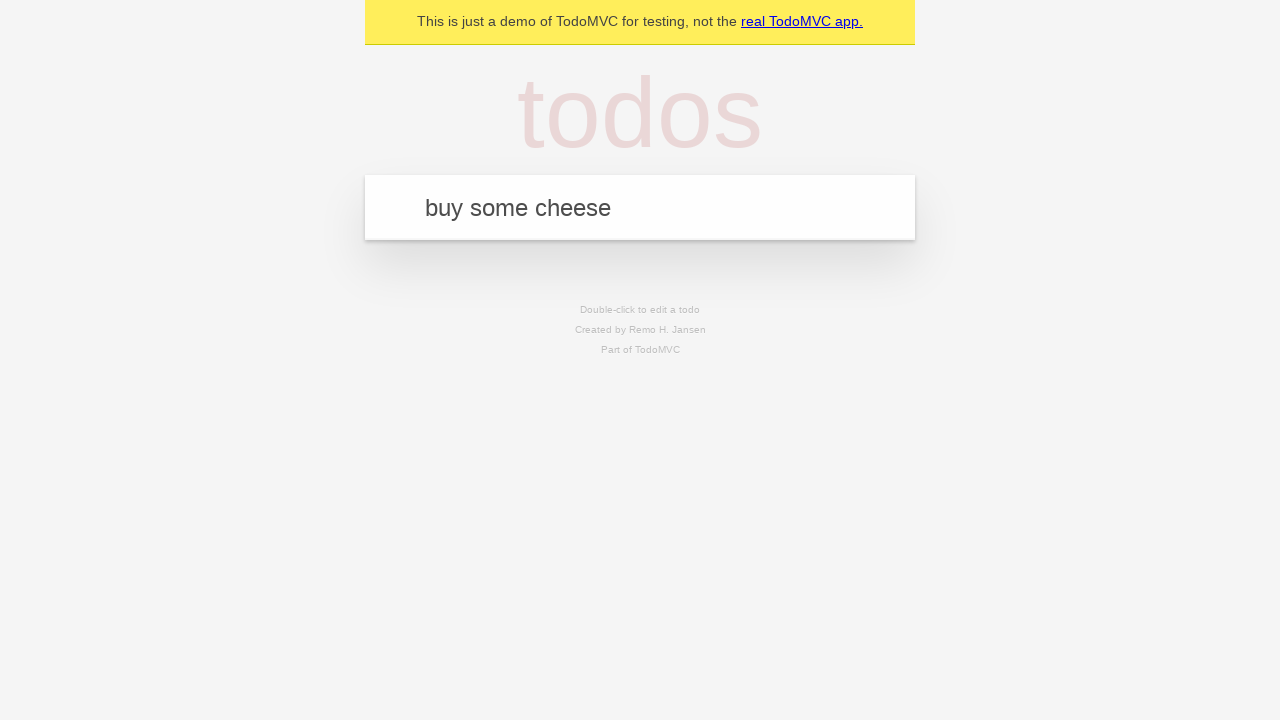

Pressed Enter to add first todo item on internal:attr=[placeholder="What needs to be done?"i]
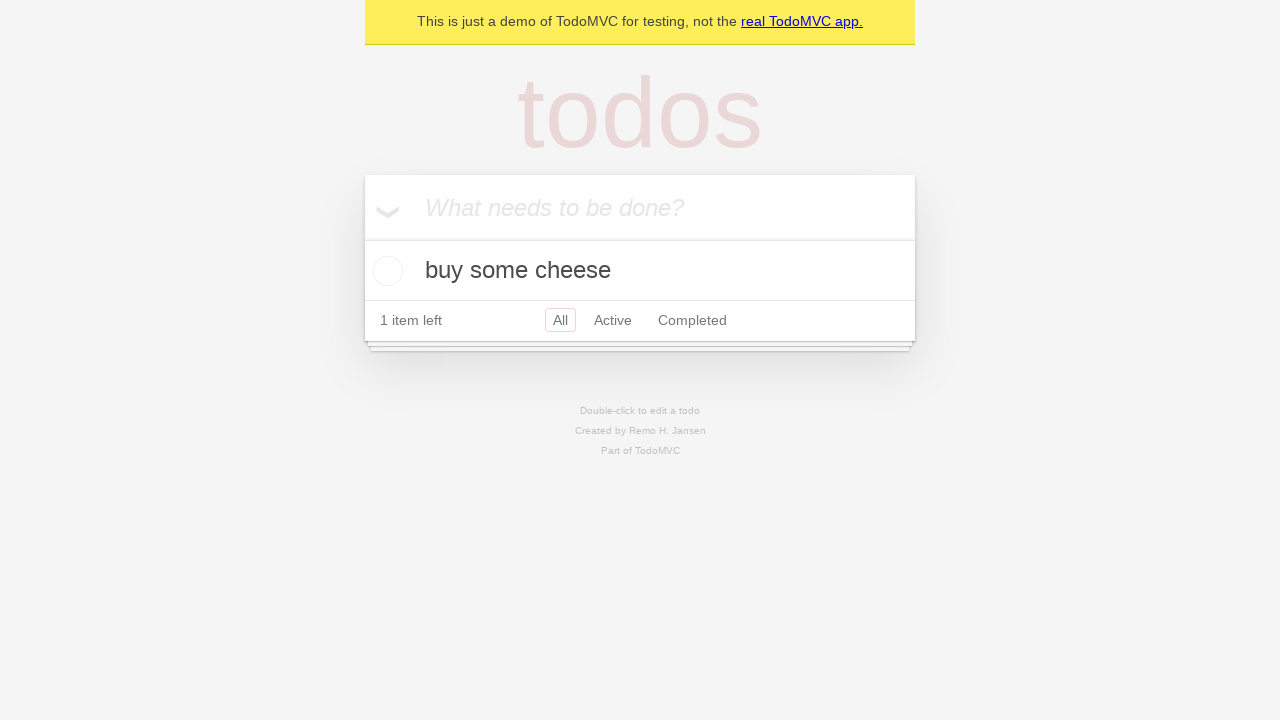

Filled todo input with 'feed the cat' on internal:attr=[placeholder="What needs to be done?"i]
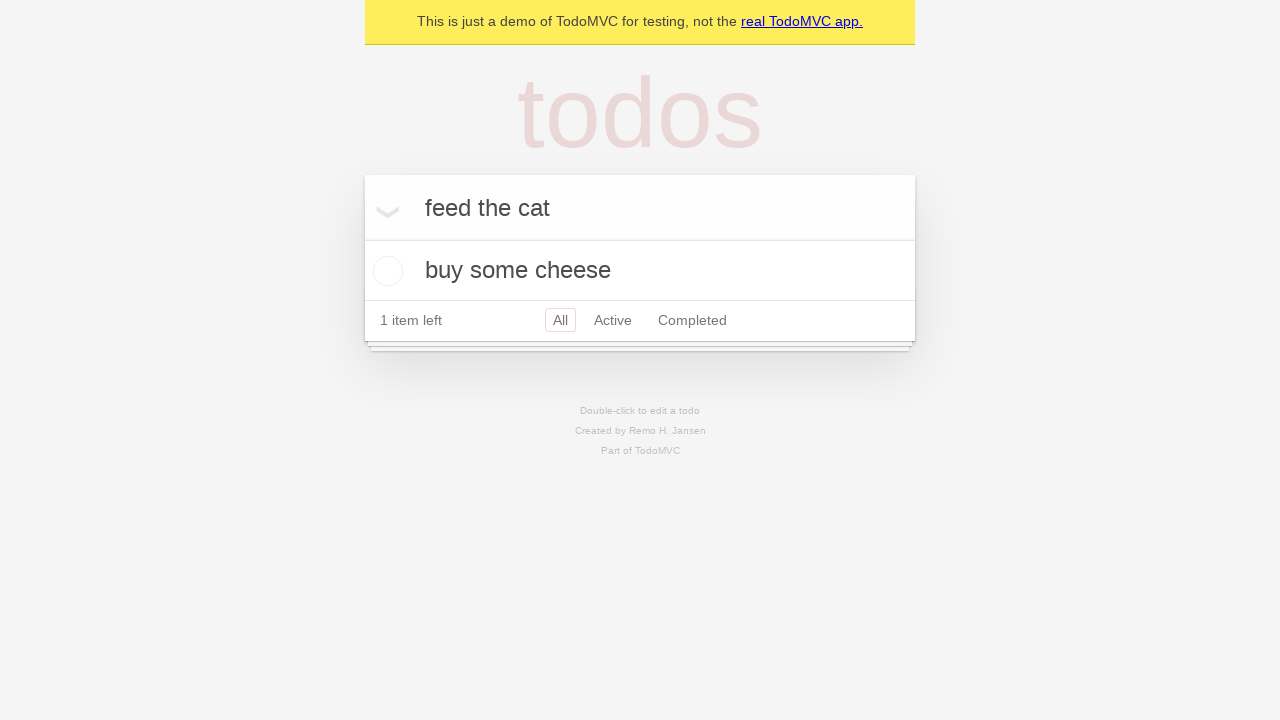

Pressed Enter to add second todo item on internal:attr=[placeholder="What needs to be done?"i]
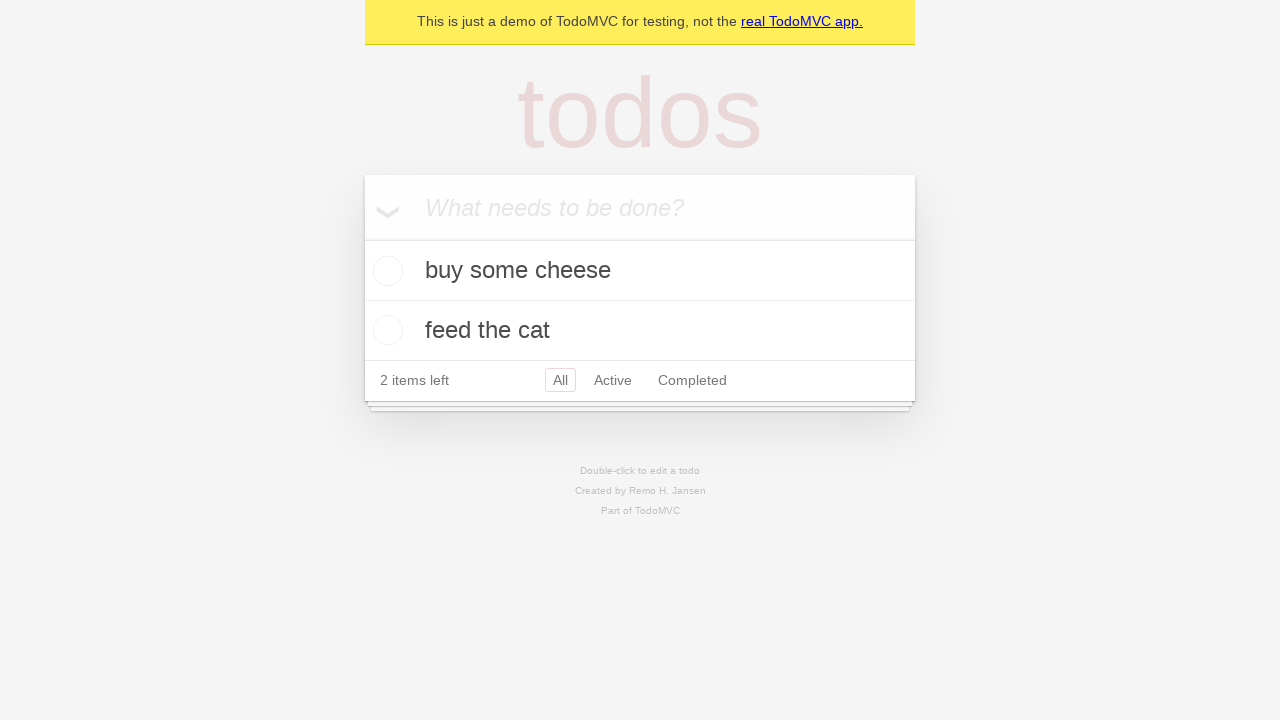

Filled todo input with 'book a doctors appointment' on internal:attr=[placeholder="What needs to be done?"i]
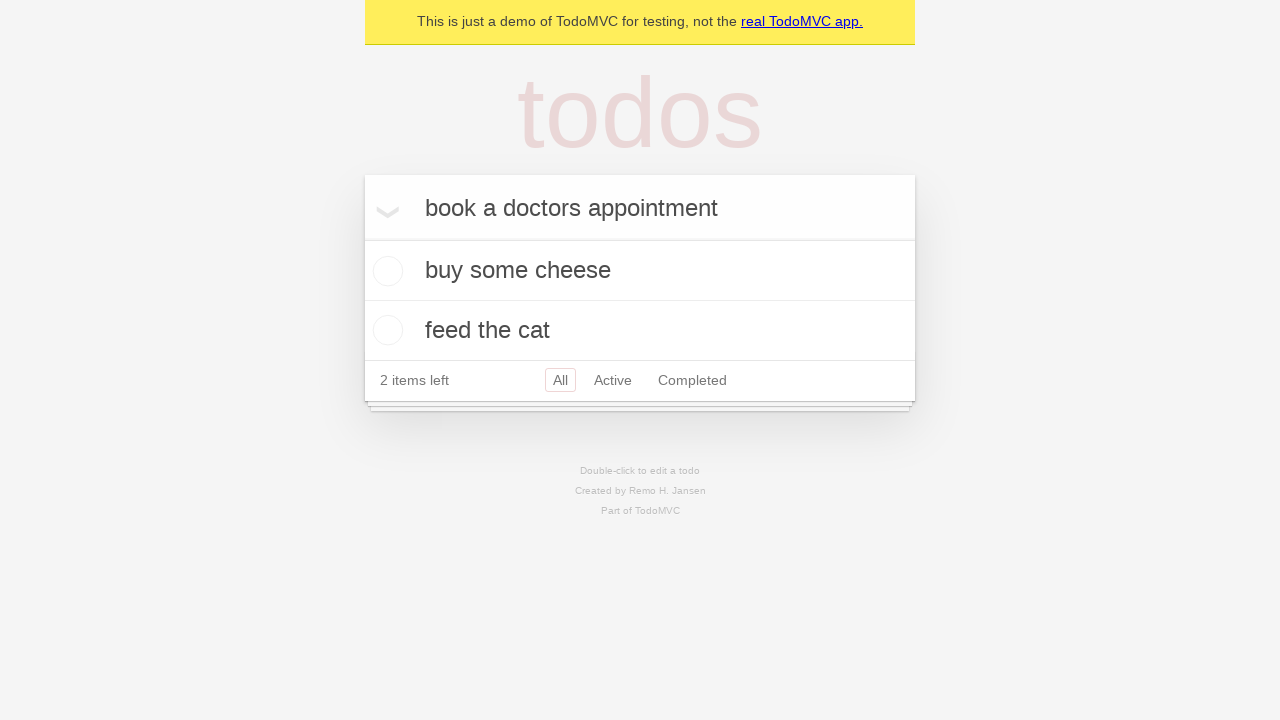

Pressed Enter to add third todo item on internal:attr=[placeholder="What needs to be done?"i]
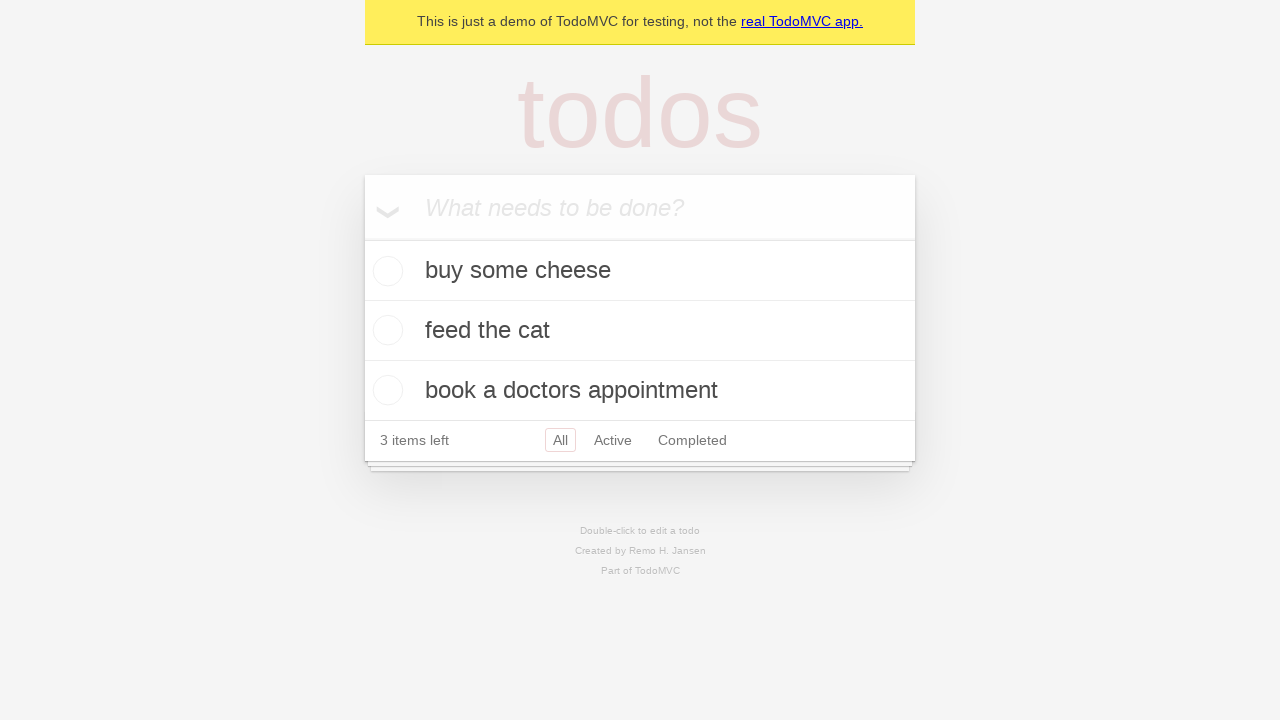

Waited for todo items to appear in the DOM
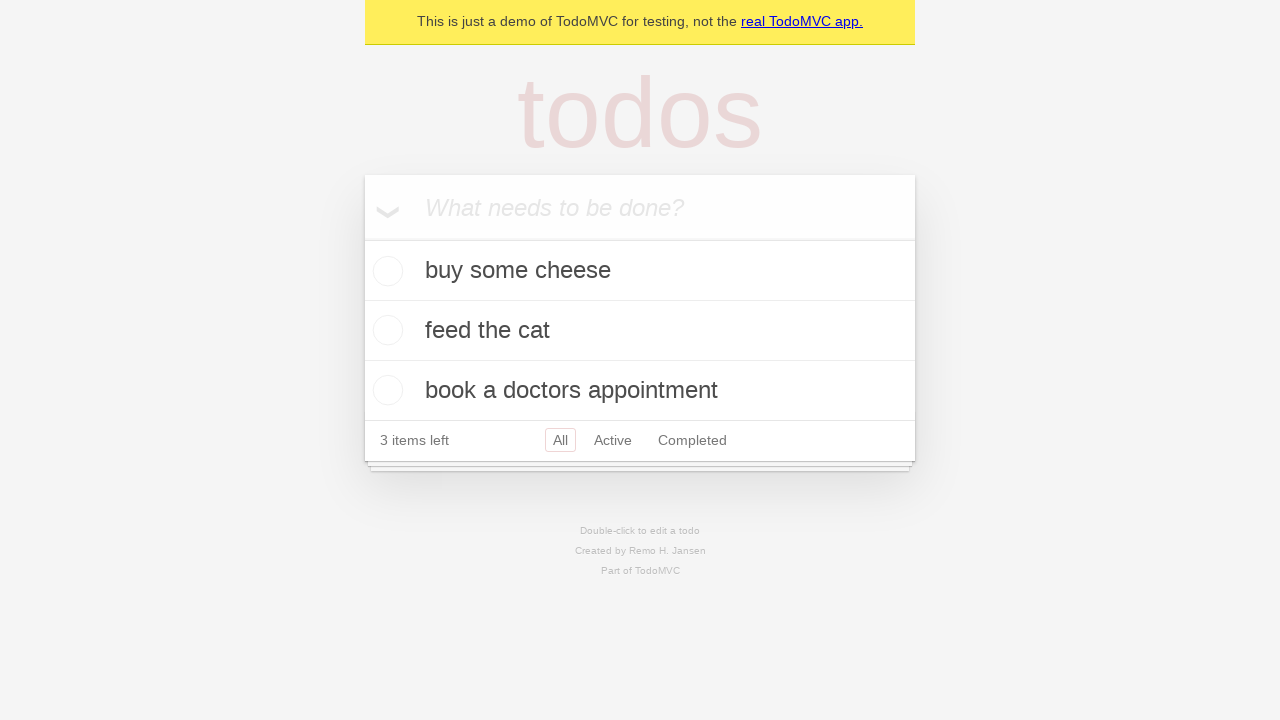

Checked the checkbox for the second todo item 'feed the cat' at (385, 330) on internal:testid=[data-testid="todo-item"s] >> nth=1 >> internal:role=checkbox
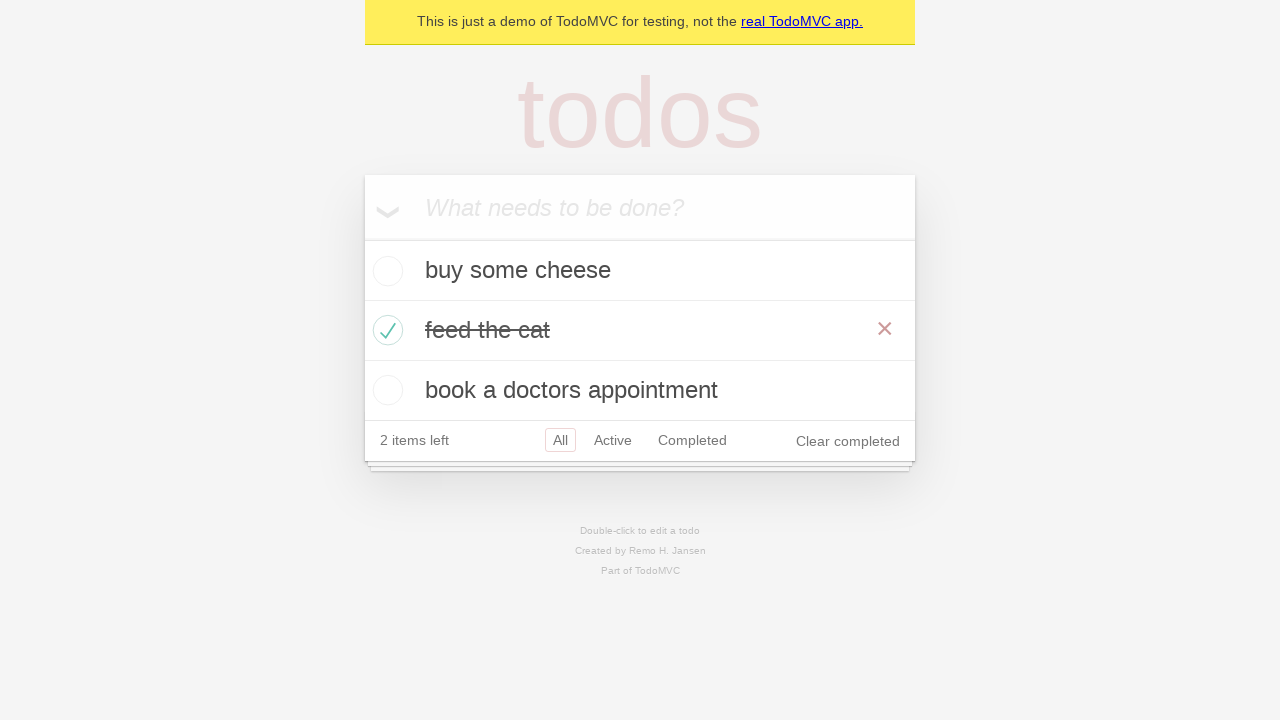

Clicked the 'Completed' filter link at (692, 440) on internal:role=link[name="Completed"i]
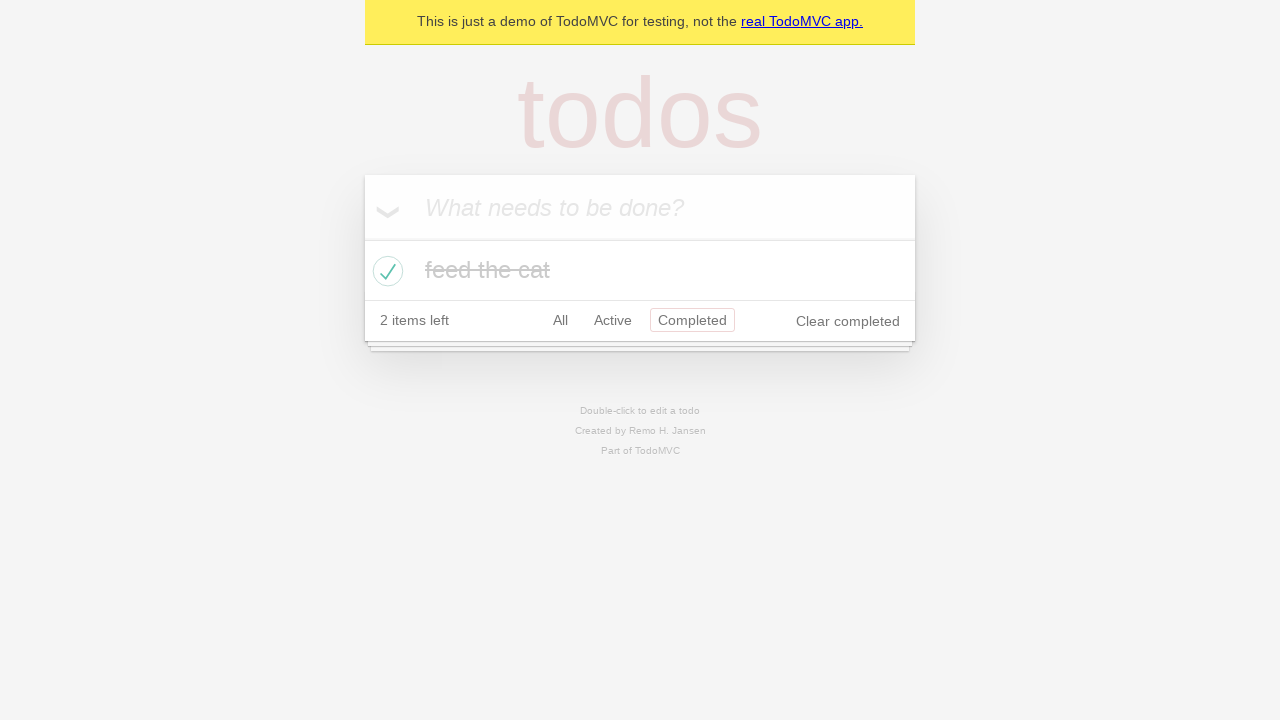

Waited for filtered view showing only 1 completed todo item
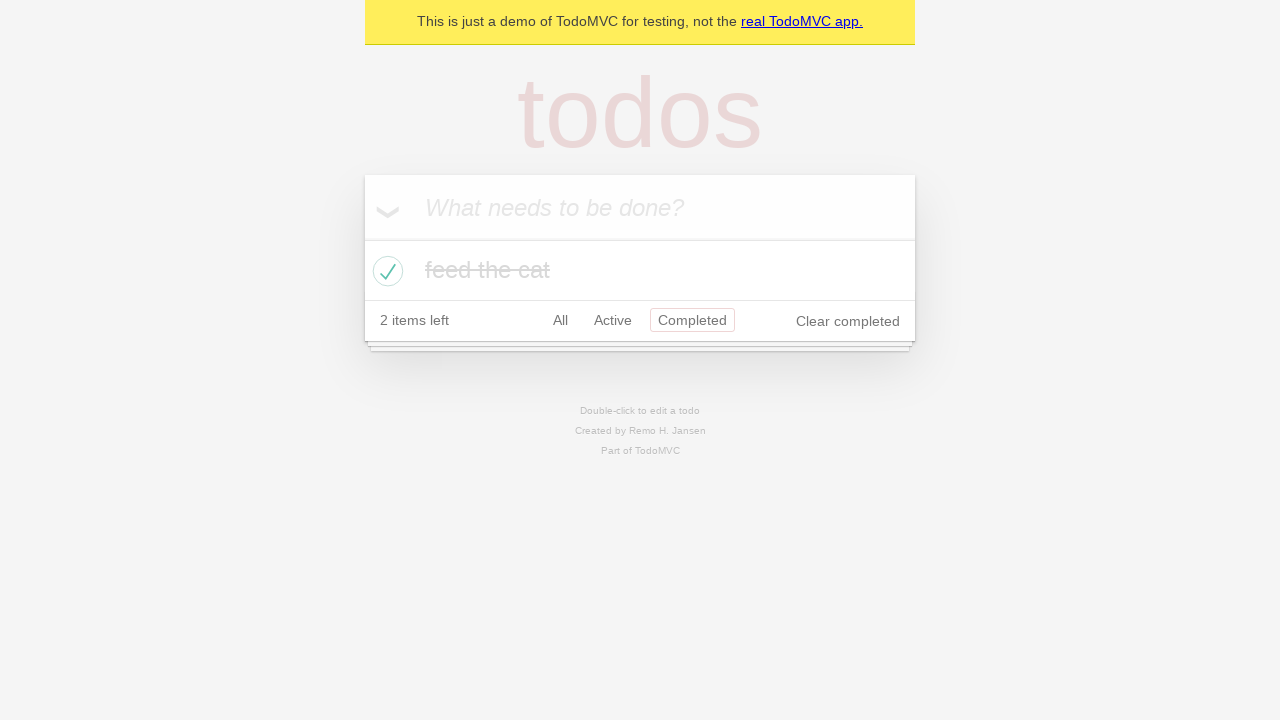

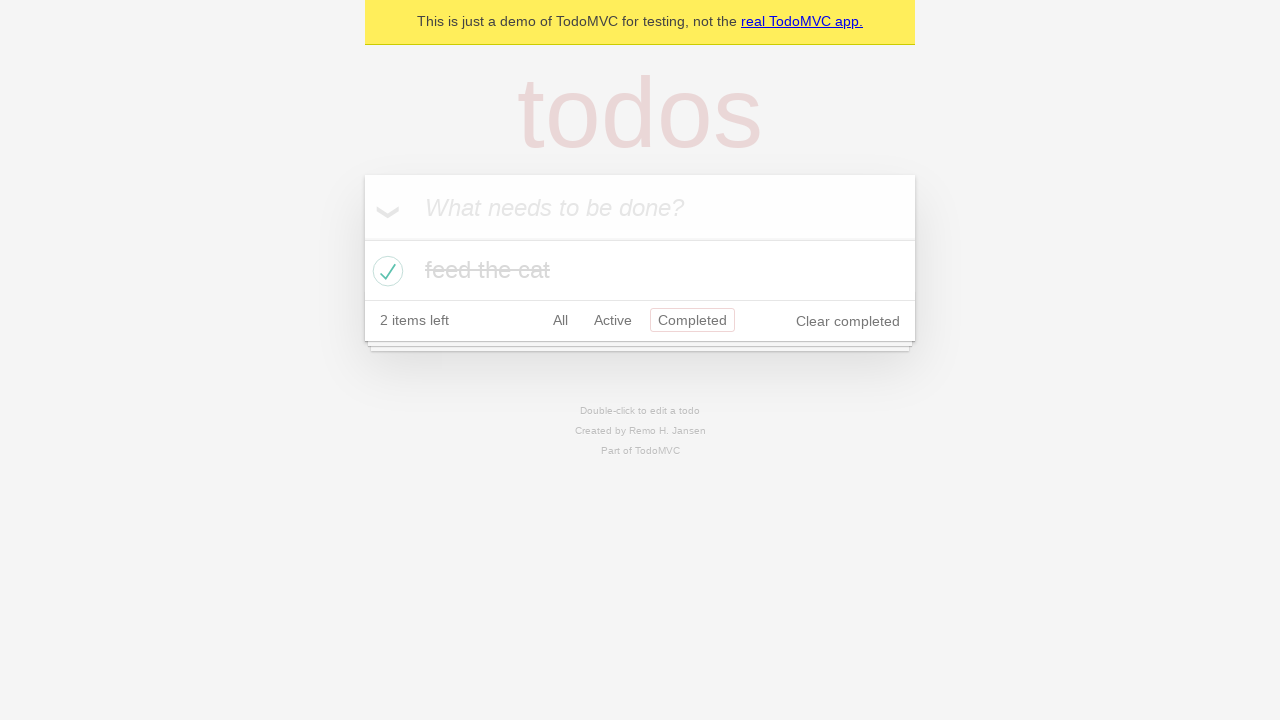